Tests registration form validation with invalid email format - enters malformed email addresses and verifies email validation error messages

Starting URL: https://alada.vn/tai-khoan/dang-ky.html

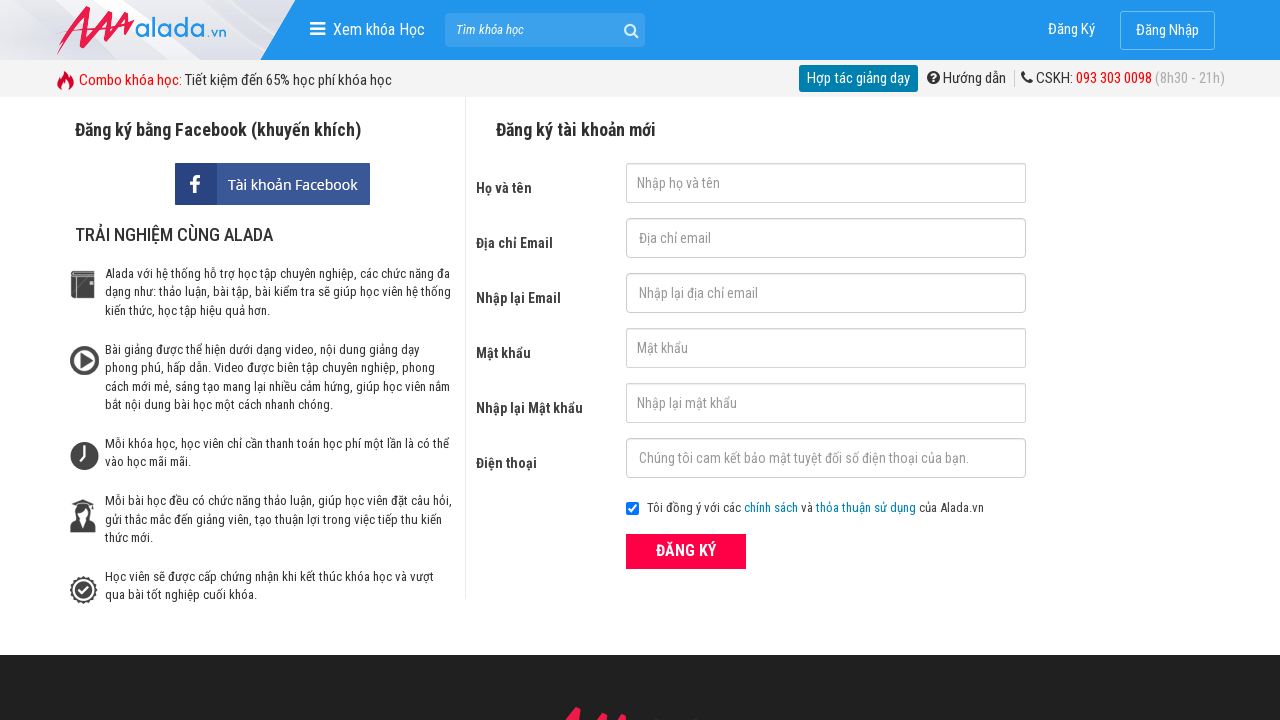

Filled first name field with 'Huong' on #txtFirstname
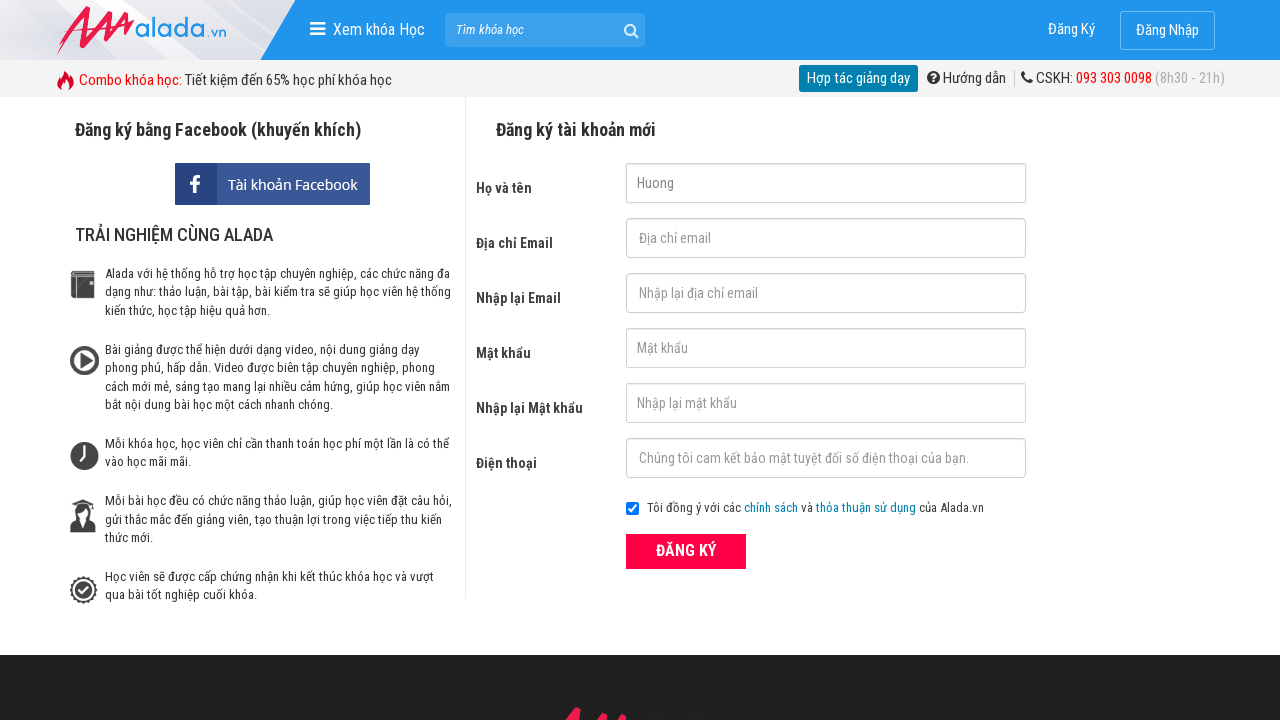

Filled email field with invalid email '123@123@123' on #txtEmail
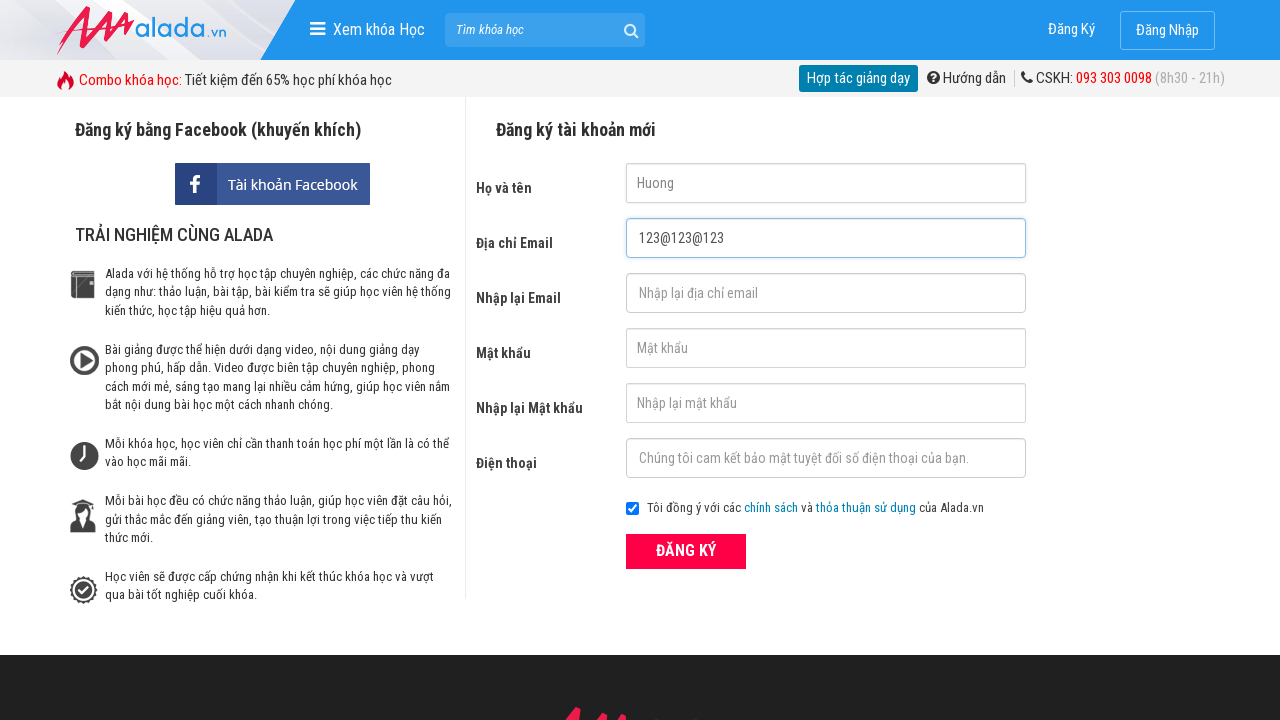

Filled confirm email field with invalid email '123@123@123' on #txtCEmail
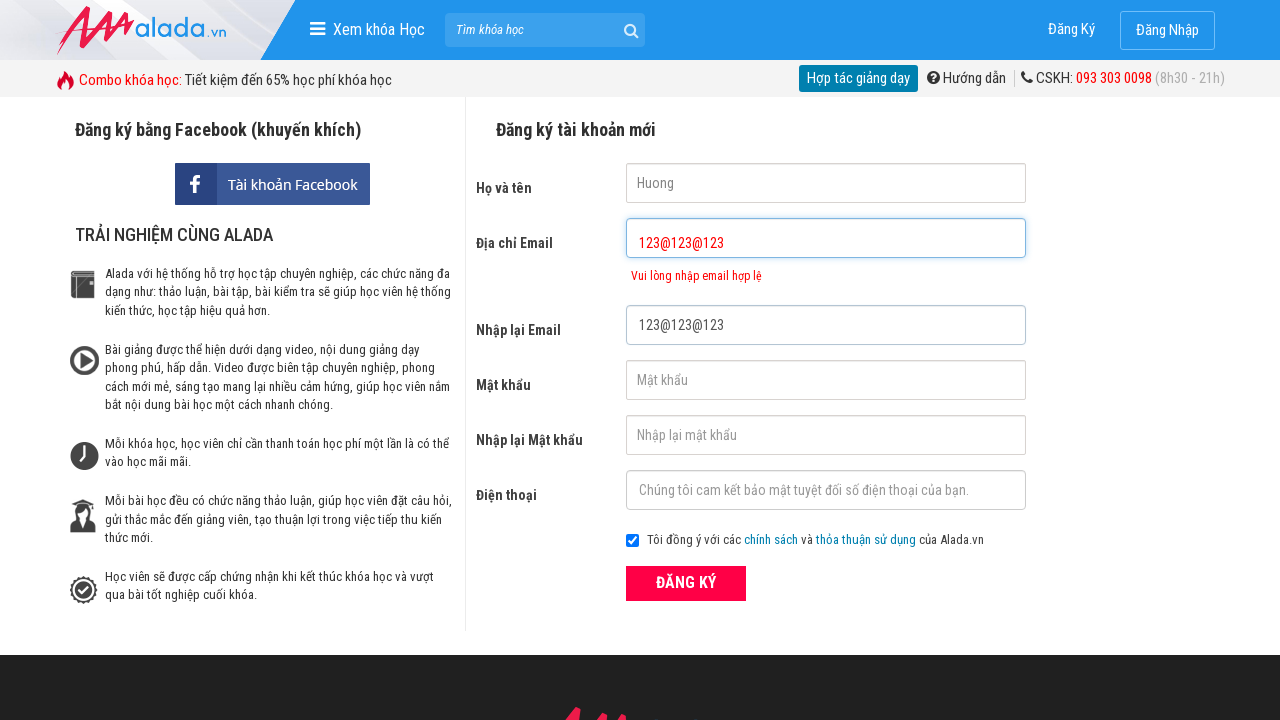

Filled password field with '123456' on #txtPassword
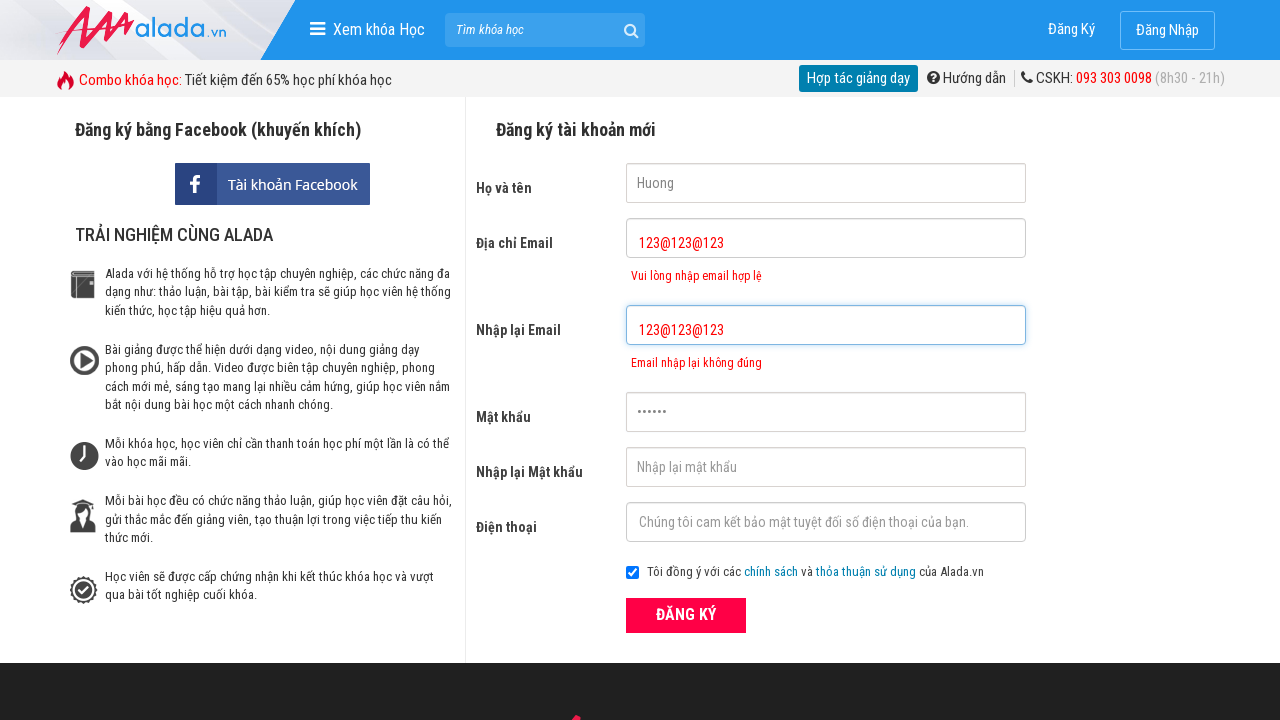

Filled phone field with '0948221257' on #txtPhone
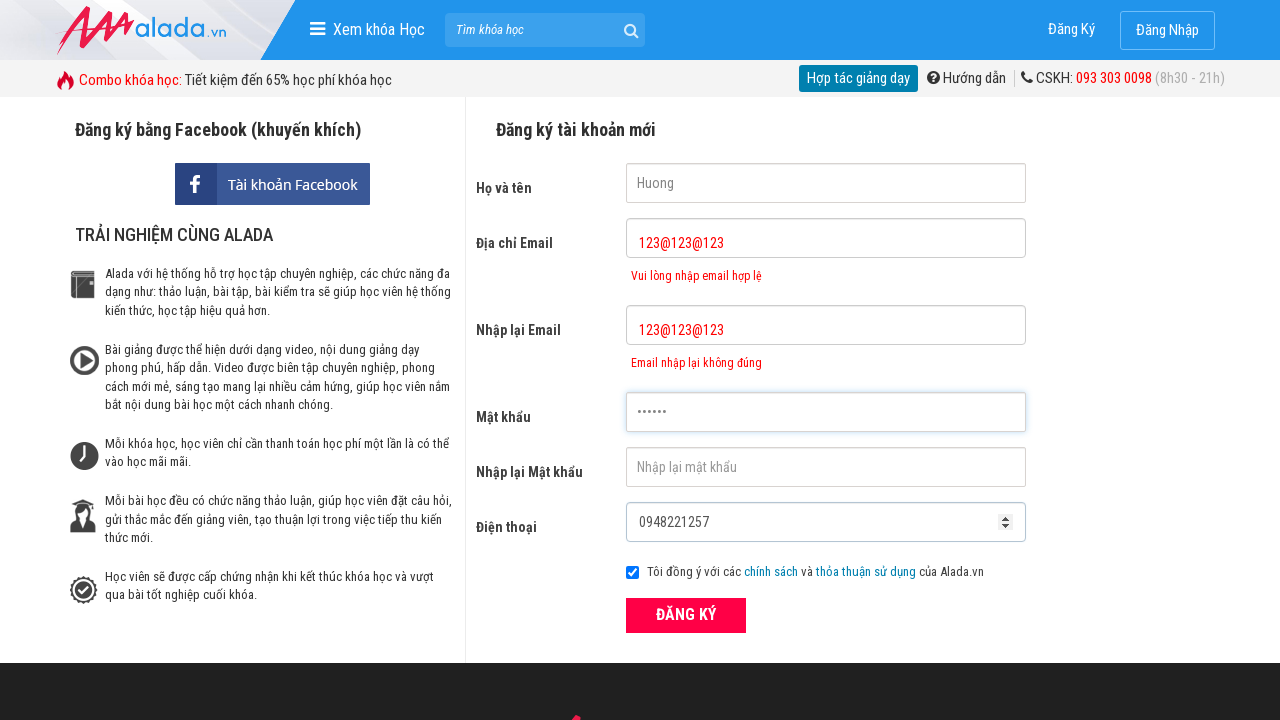

Clicked ĐĂNG KÝ (Register) button to submit form at (686, 615) on xpath=//button[text()='ĐĂNG KÝ' and @type='submit']
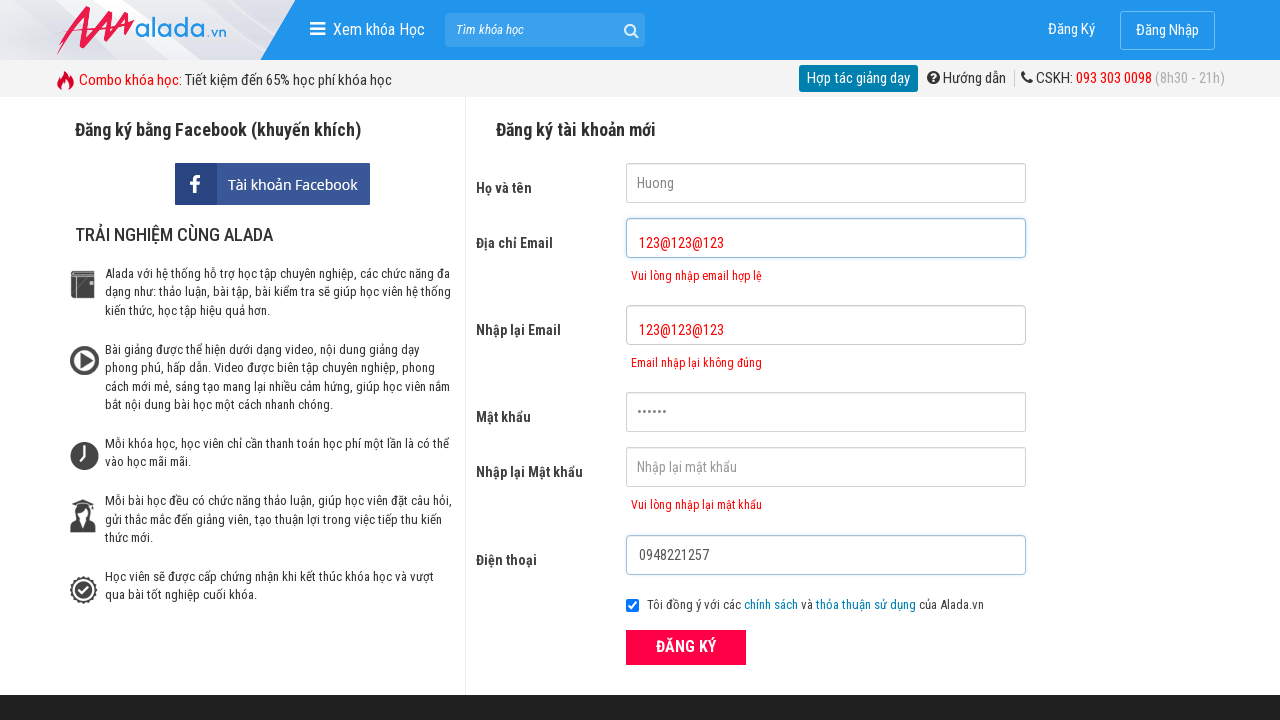

Email validation error message appeared
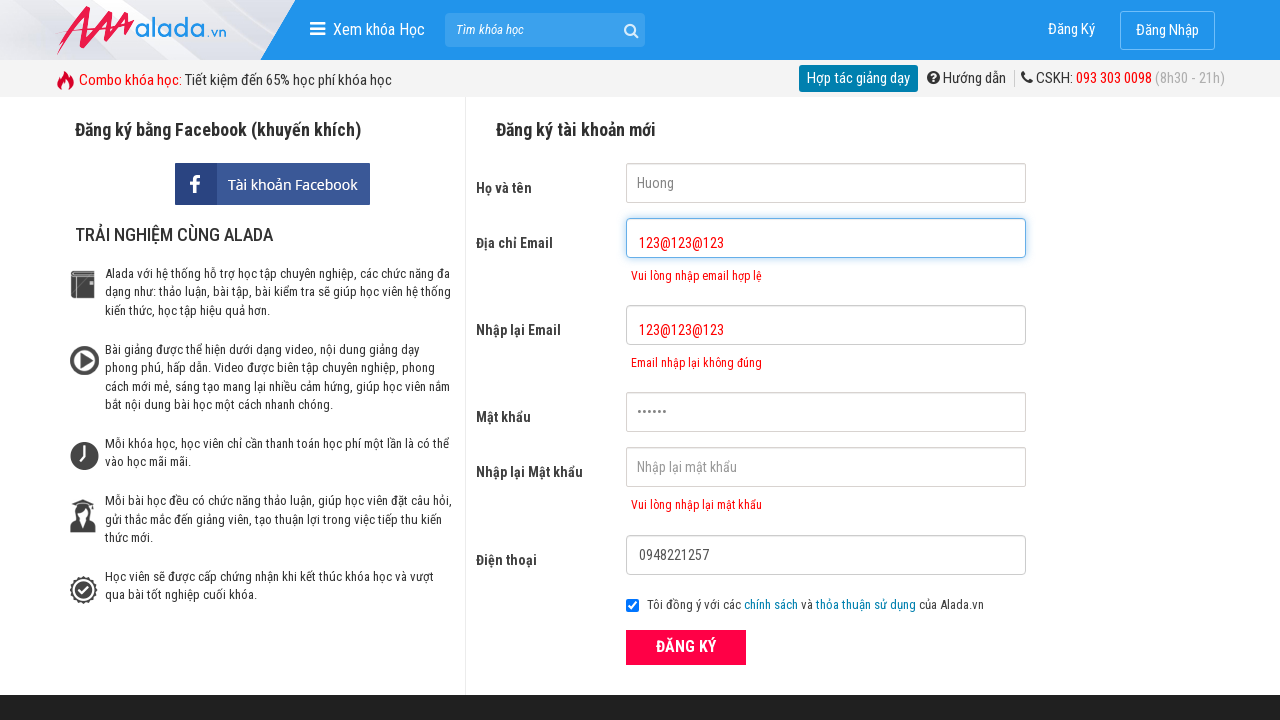

Confirm email validation error message appeared
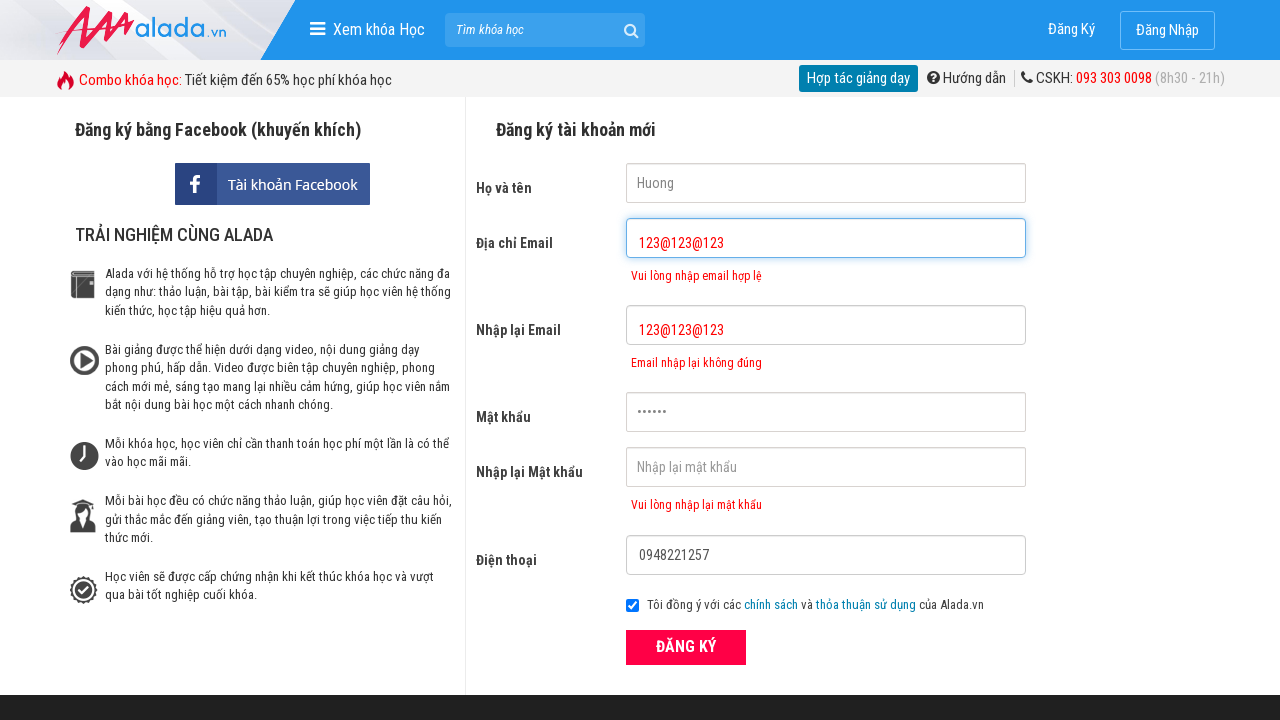

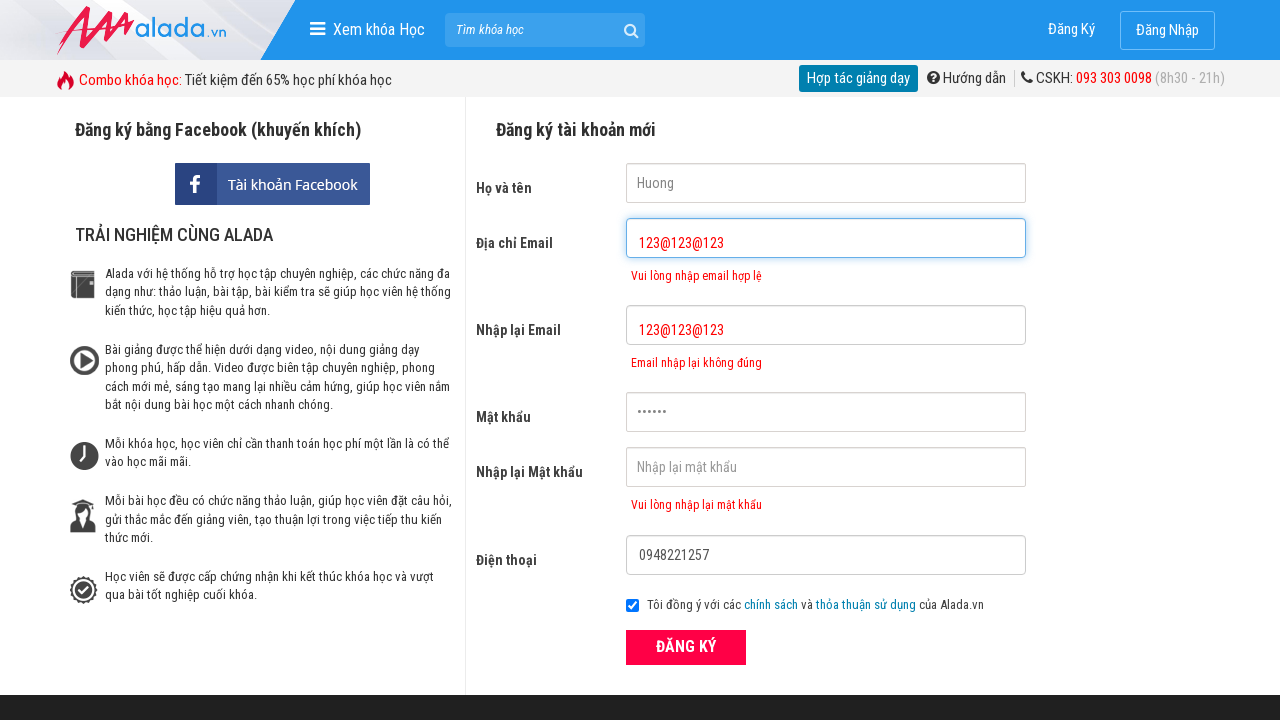